Tests window handling by opening a new window, verifying content in both windows, and switching between them

Starting URL: https://the-internet.herokuapp.com/windows

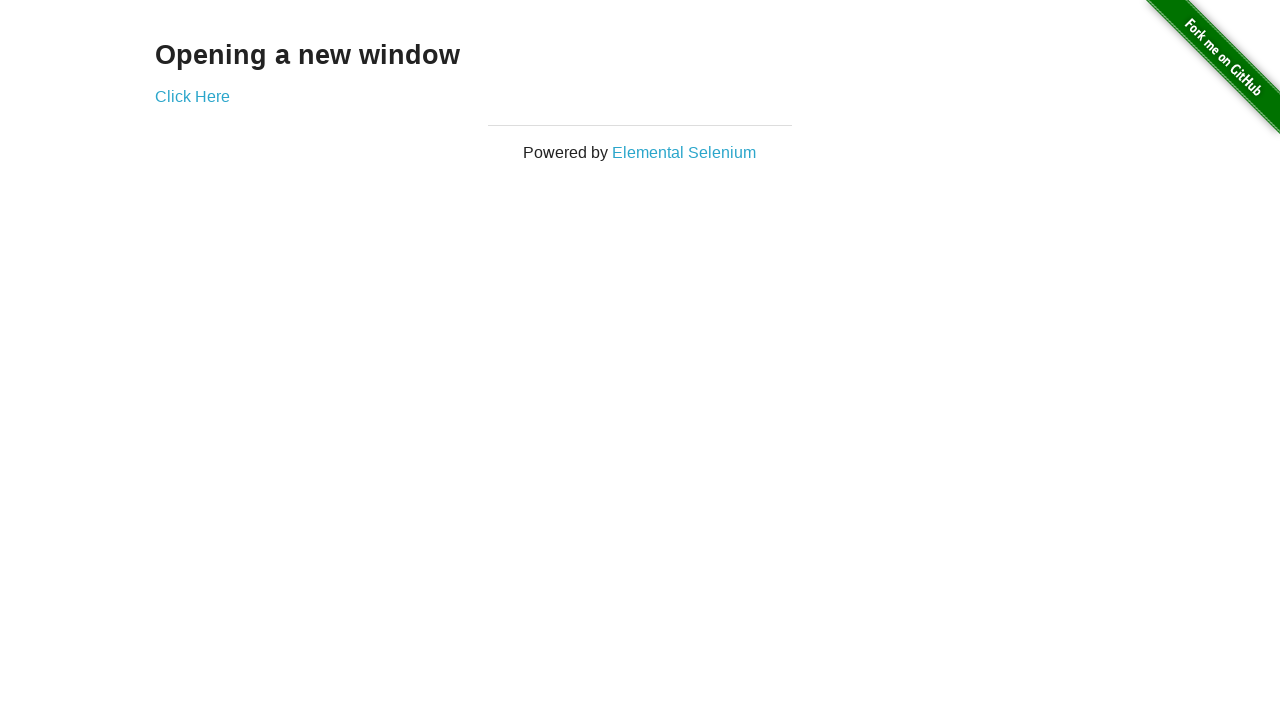

Verified main page heading text is 'Opening a new window'
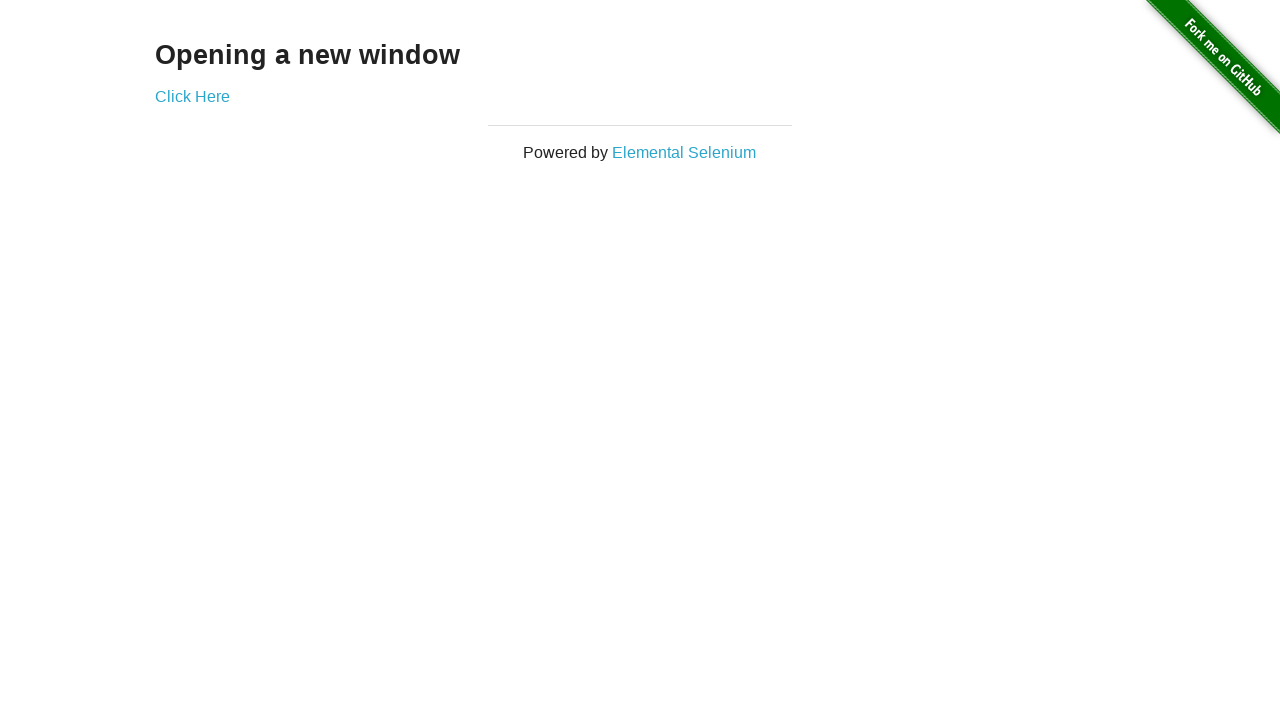

Verified main page title is 'The Internet'
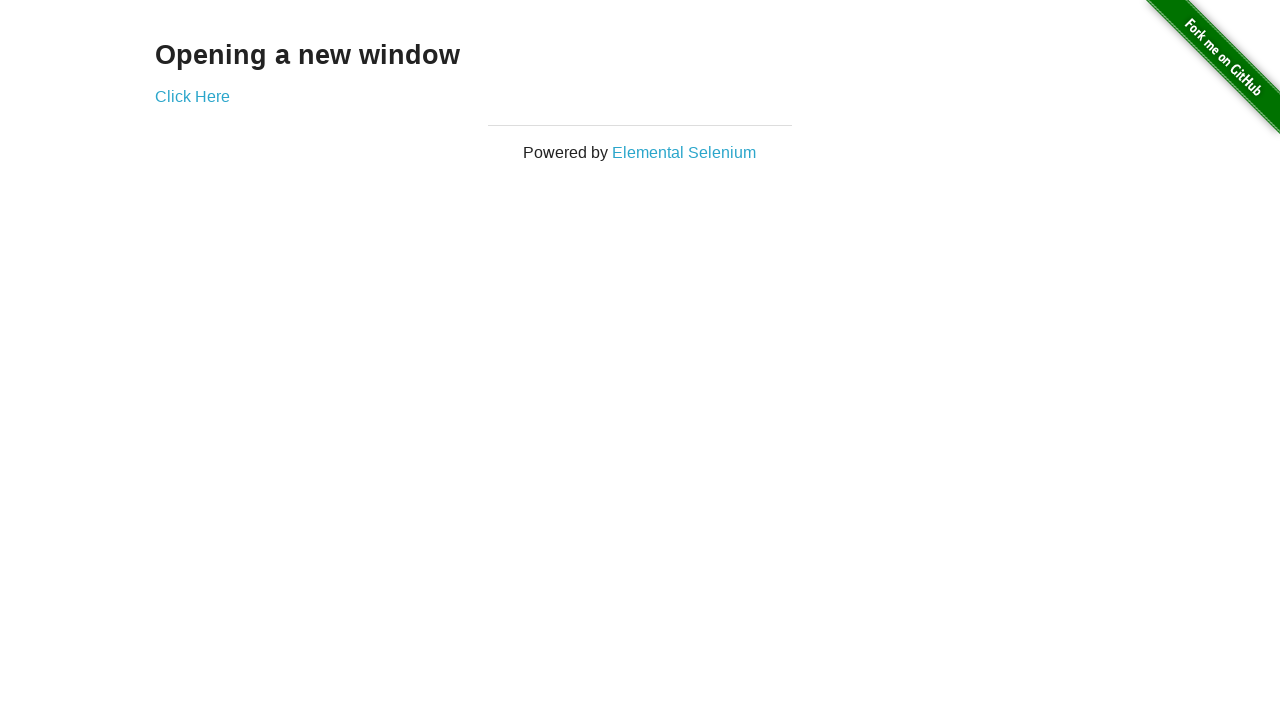

Clicked 'Click Here' button to open a new window at (192, 96) on xpath=//a[text()='Click Here']
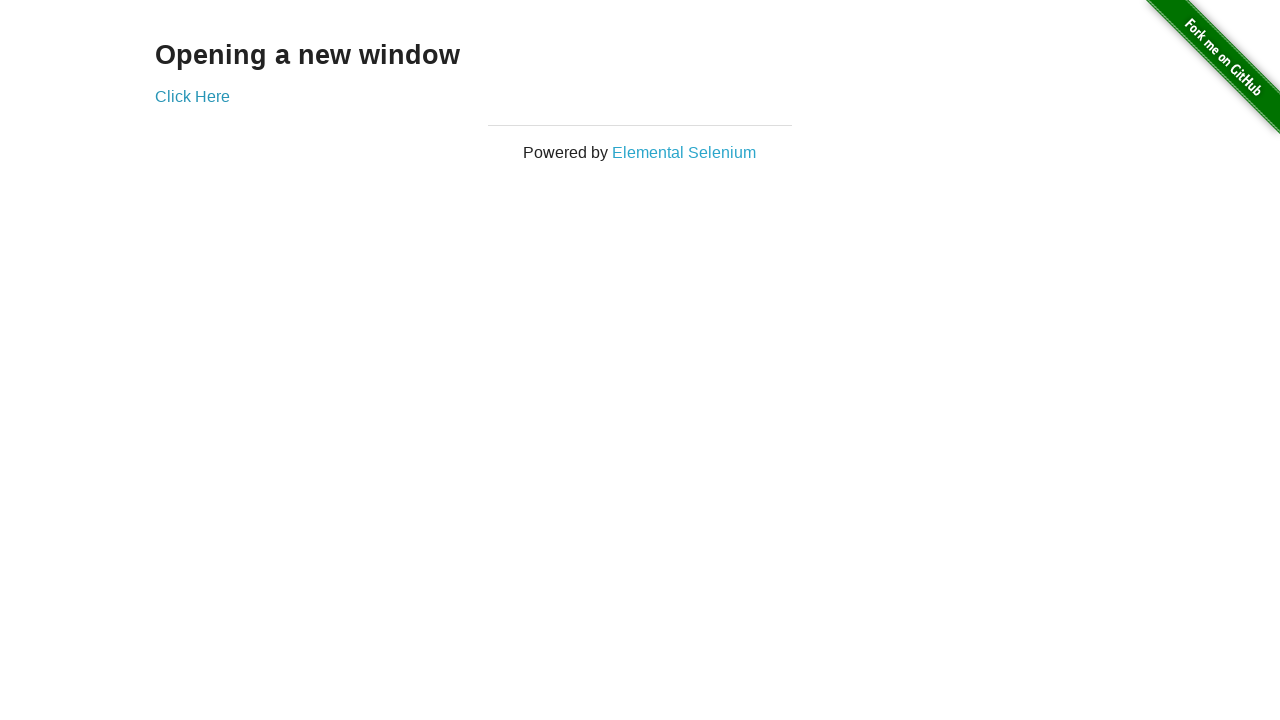

Verified new window title is 'New Window'
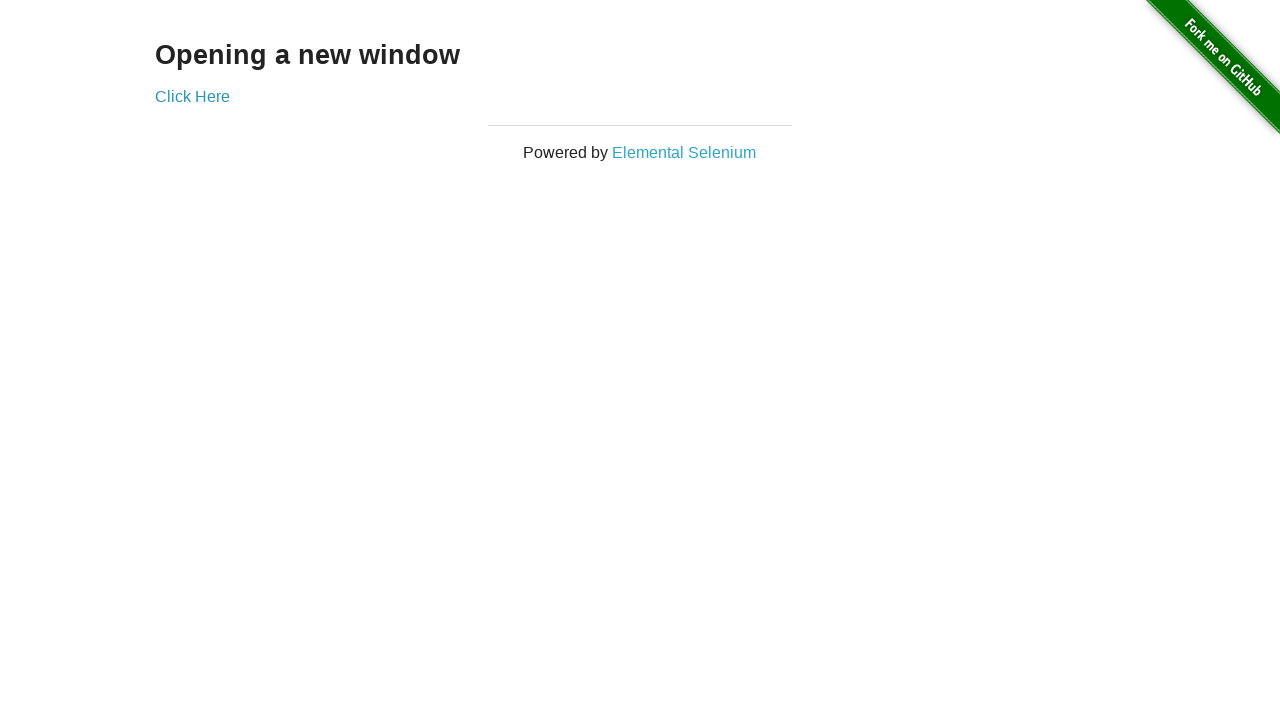

Verified new window heading text is 'New Window'
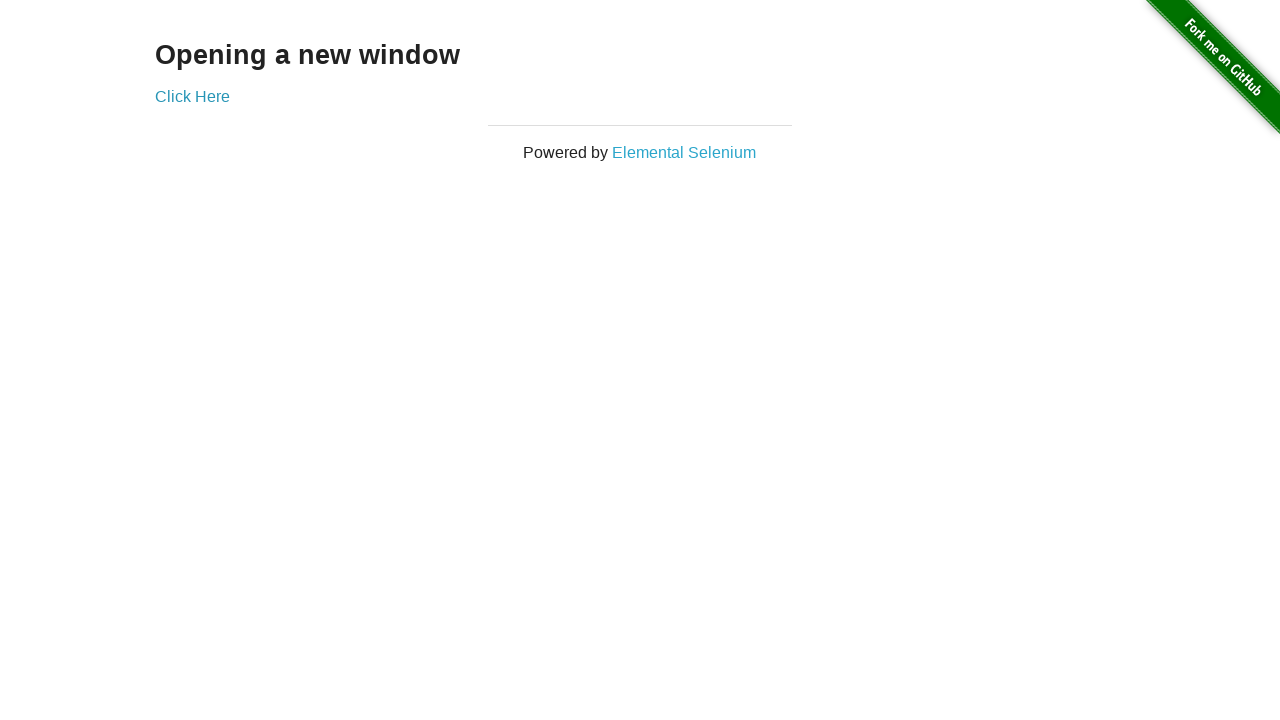

Brought original window to front
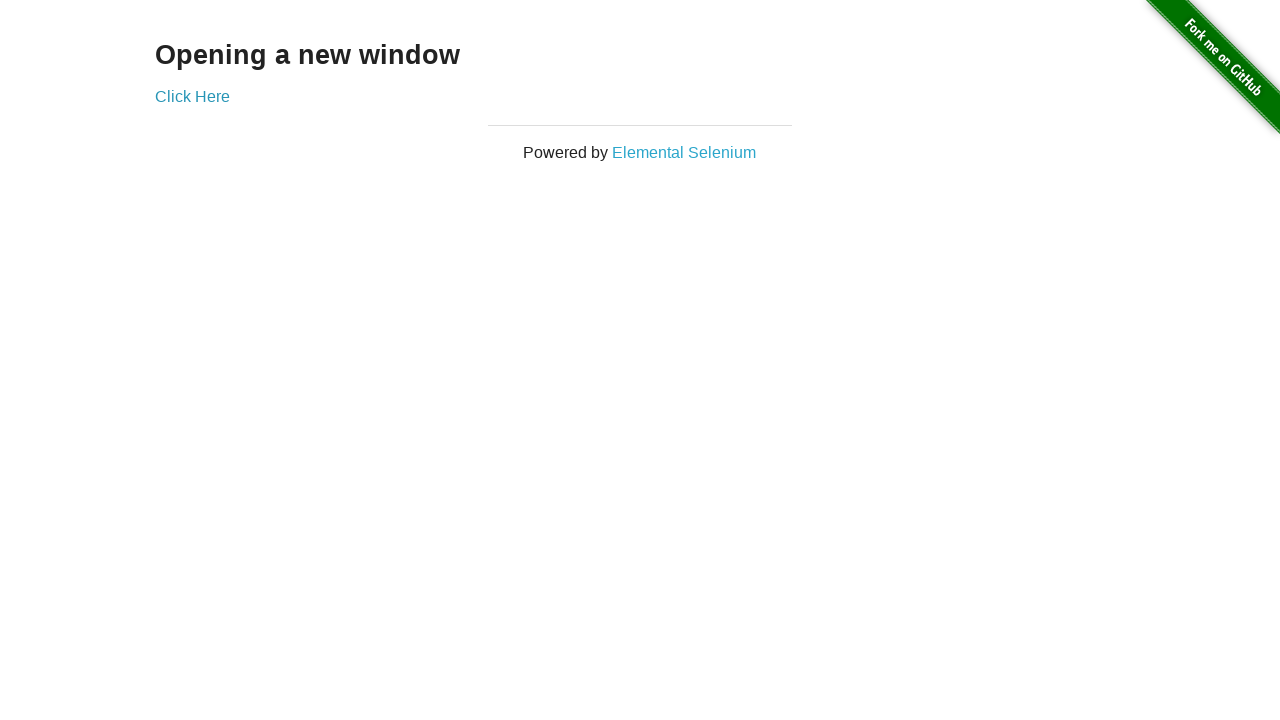

Verified original window title is 'The Internet'
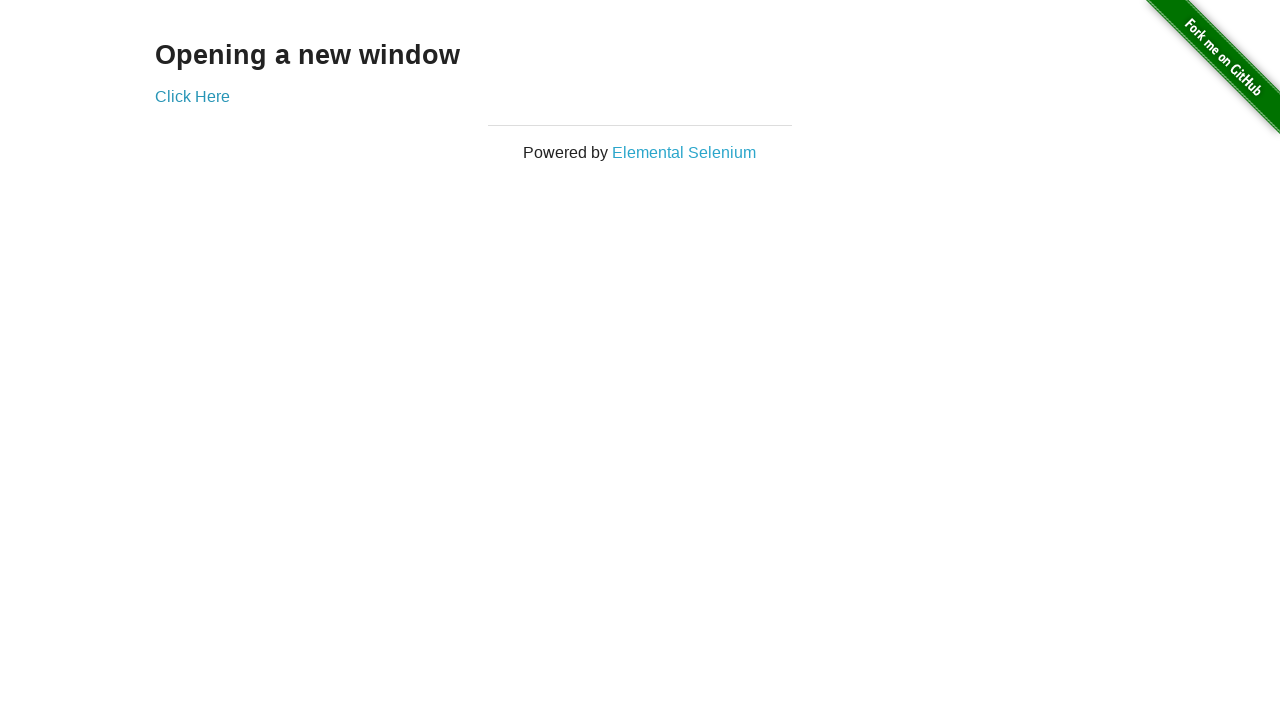

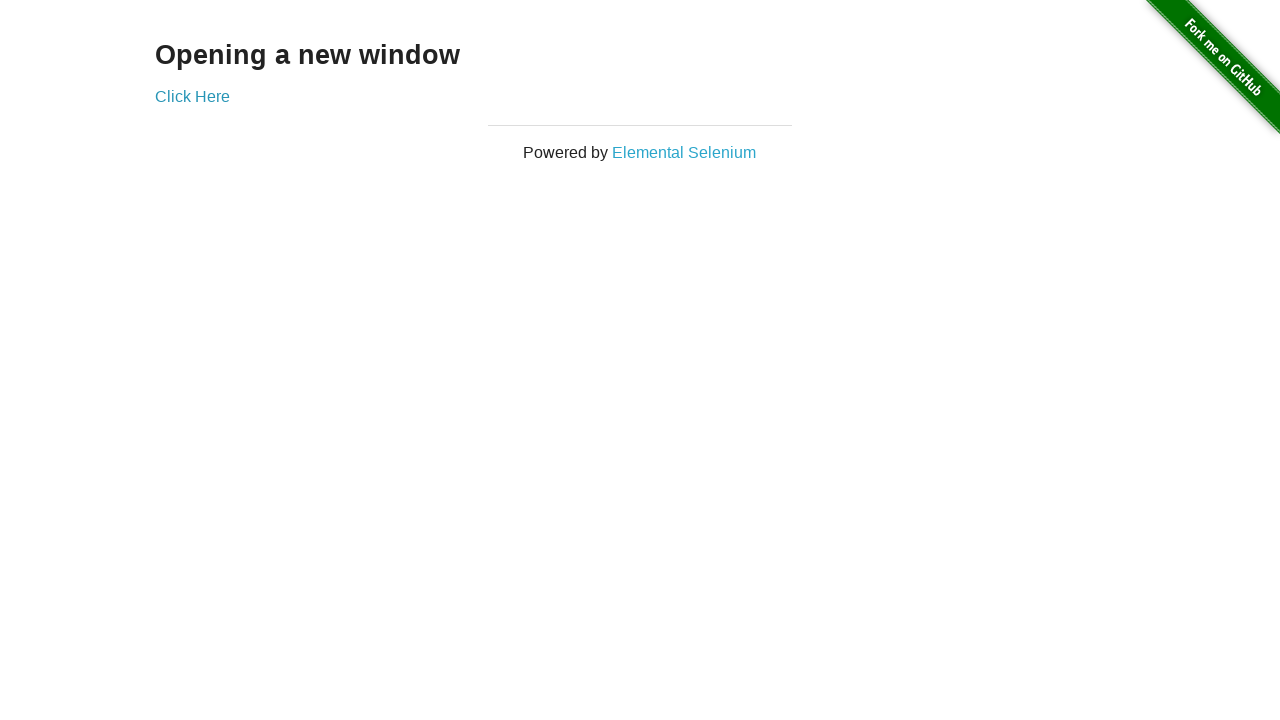